Navigates to the official gazette legislation page for Mato Grosso state (Brazil), clicks on a header navigation link, and then clicks on a list item link to access specific content.

Starting URL: https://www.iomat.mt.gov.br/legislacao/diario_oficial/1153/2024/

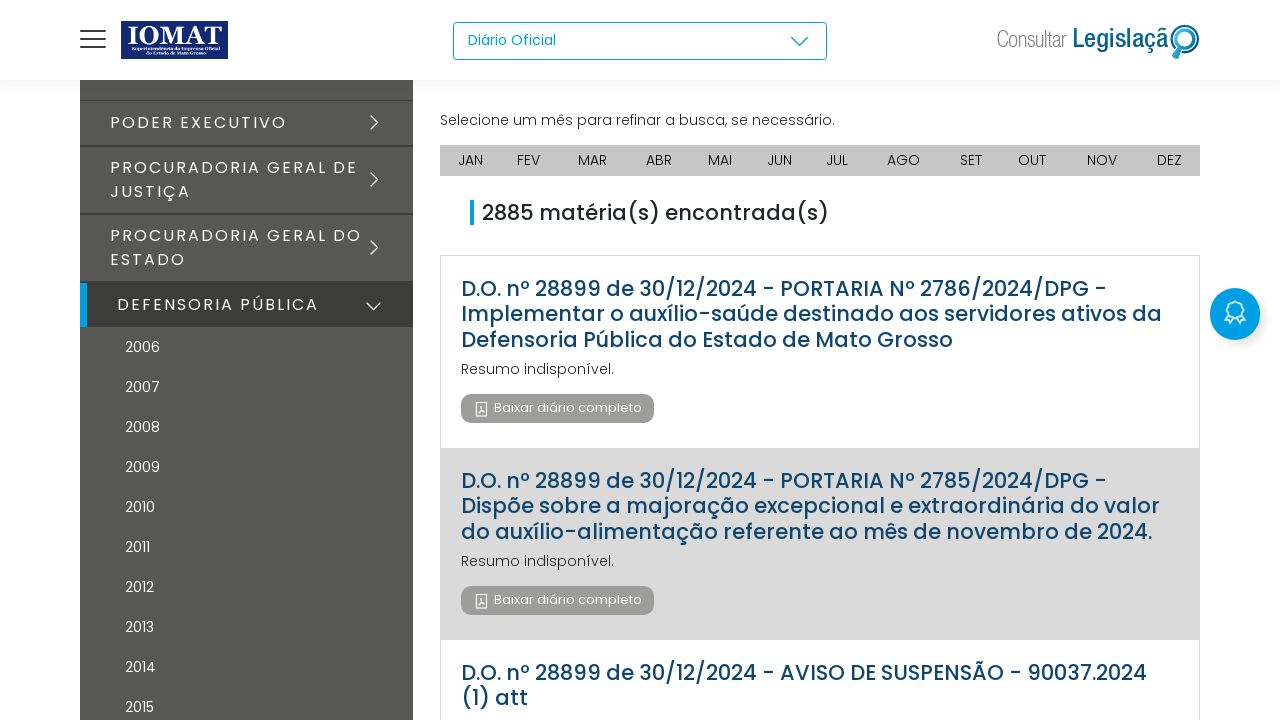

Navigated to Mato Grosso official gazette legislation page
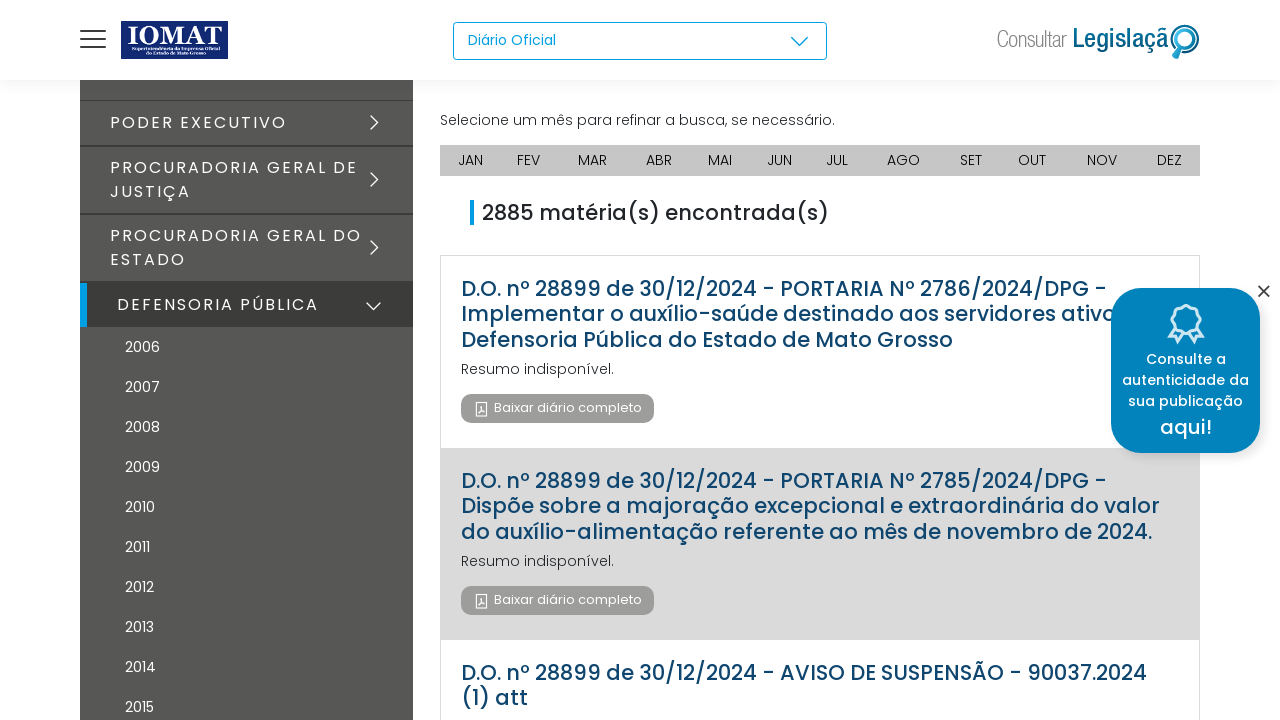

Clicked on first header navigation link at (93, 39) on xpath=//*[@id="m_header_nav"]/a[1]
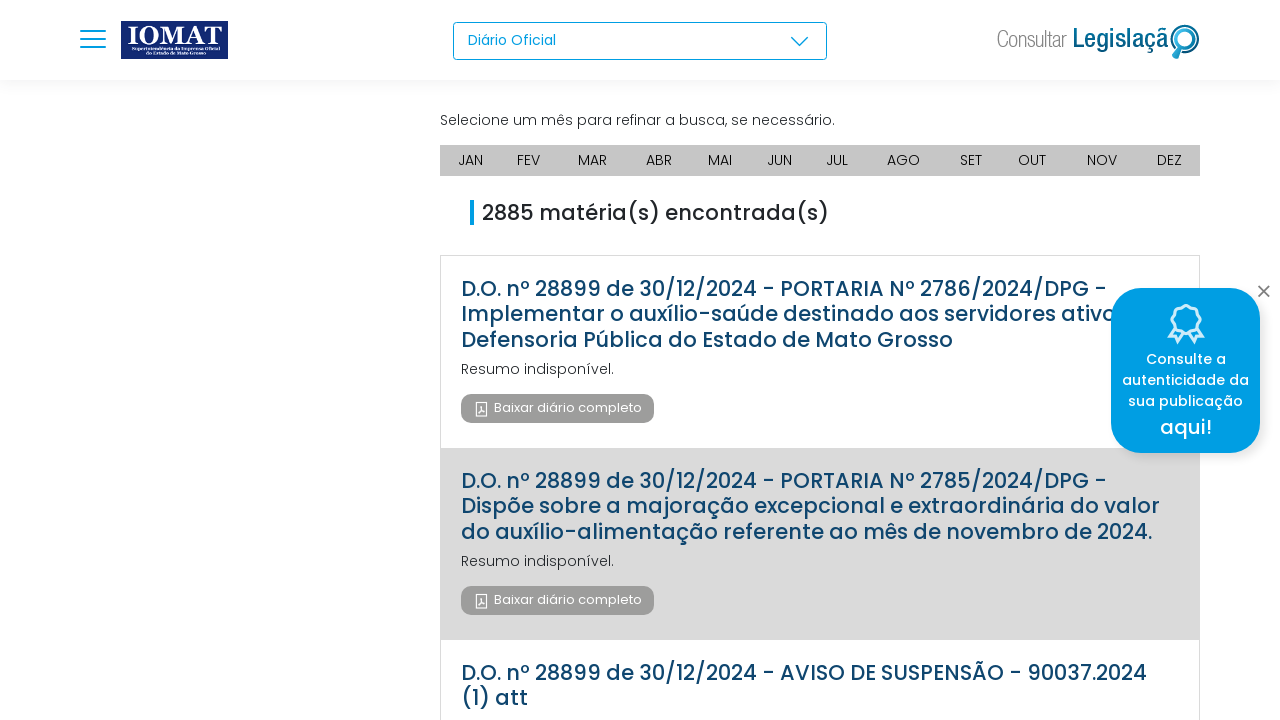

Waited 1 second for content to load
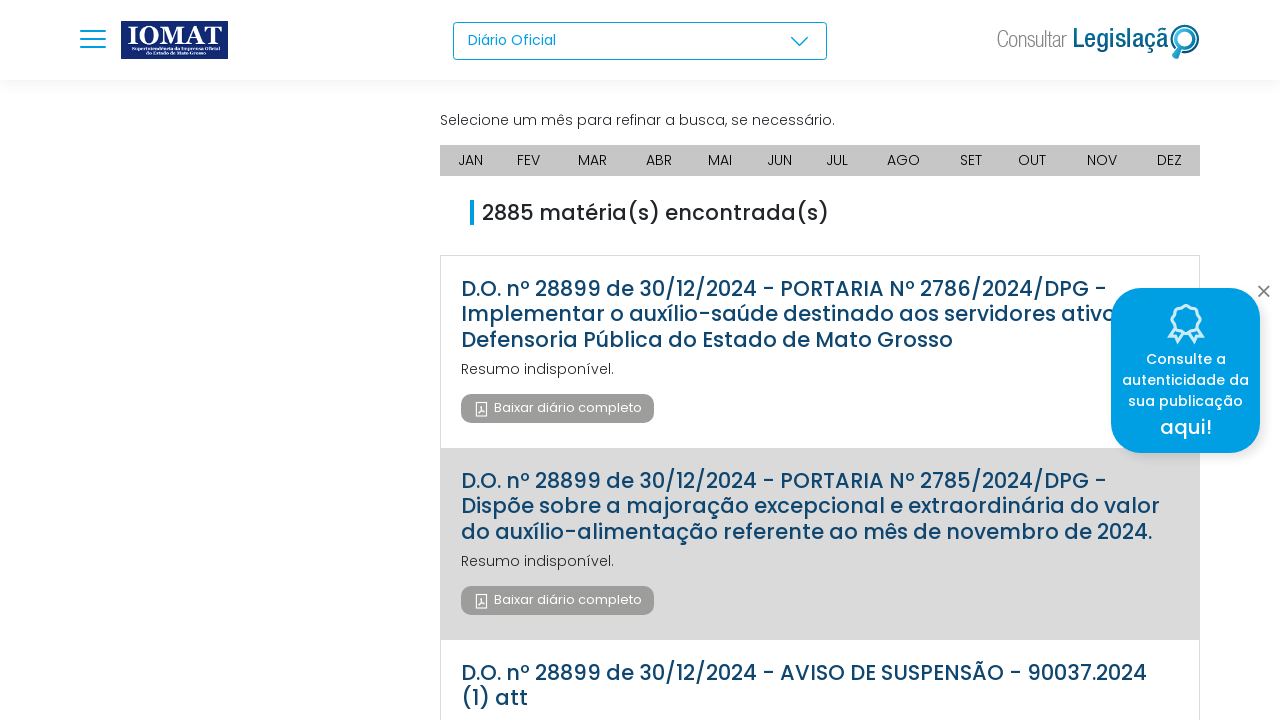

Clicked on first list item link to access specific content at (558, 408) on xpath=/html/body/div[2]/div[2]/div/div/div/div[4]/ul/li[1]/a[1]
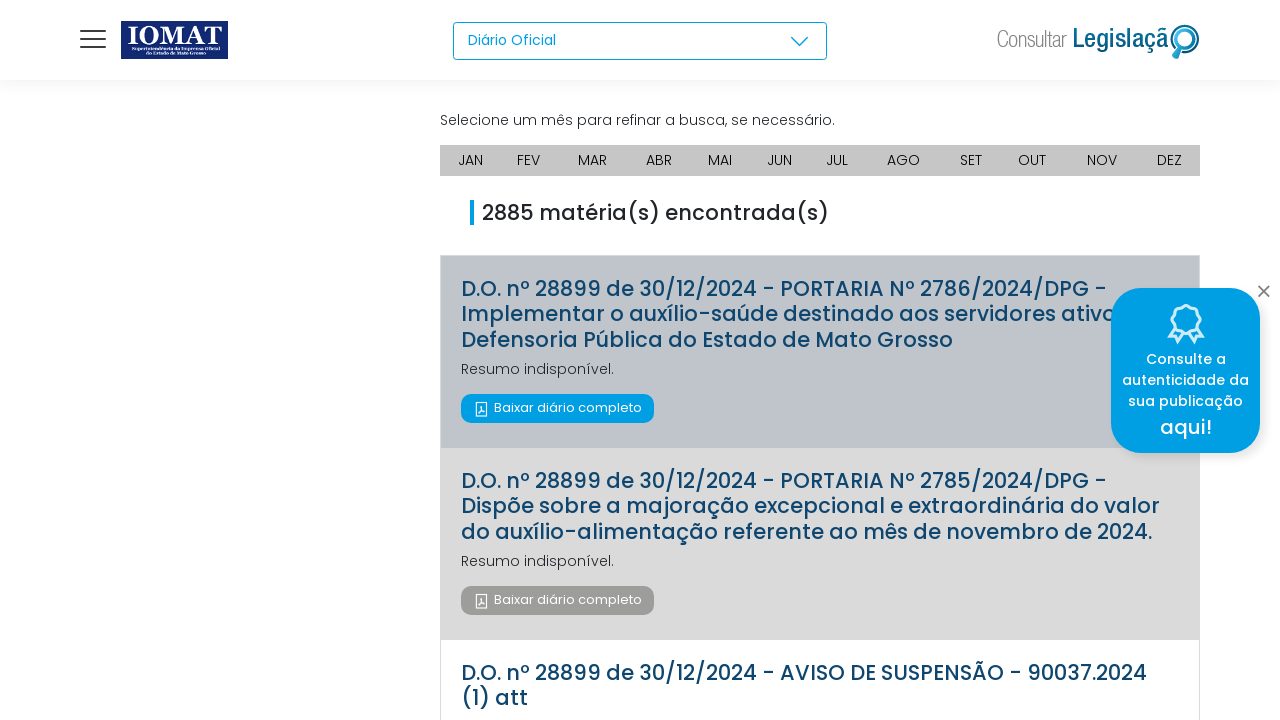

Waited 3 seconds for page to fully load
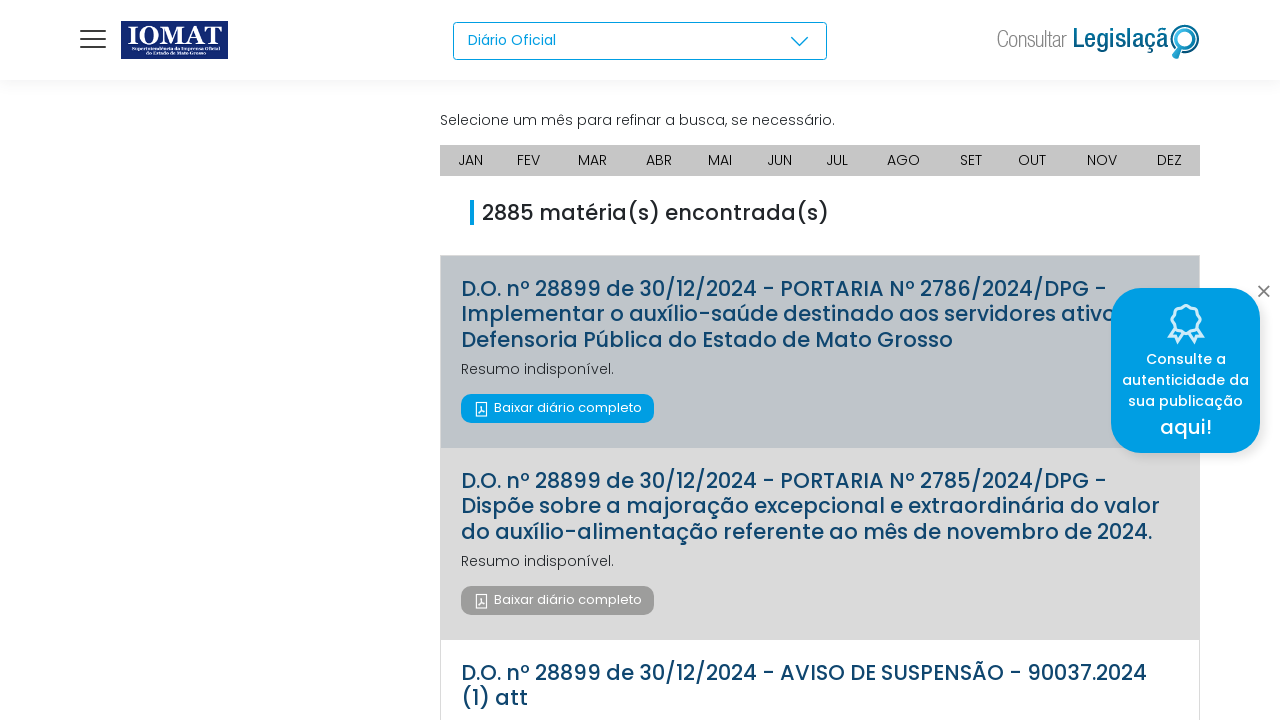

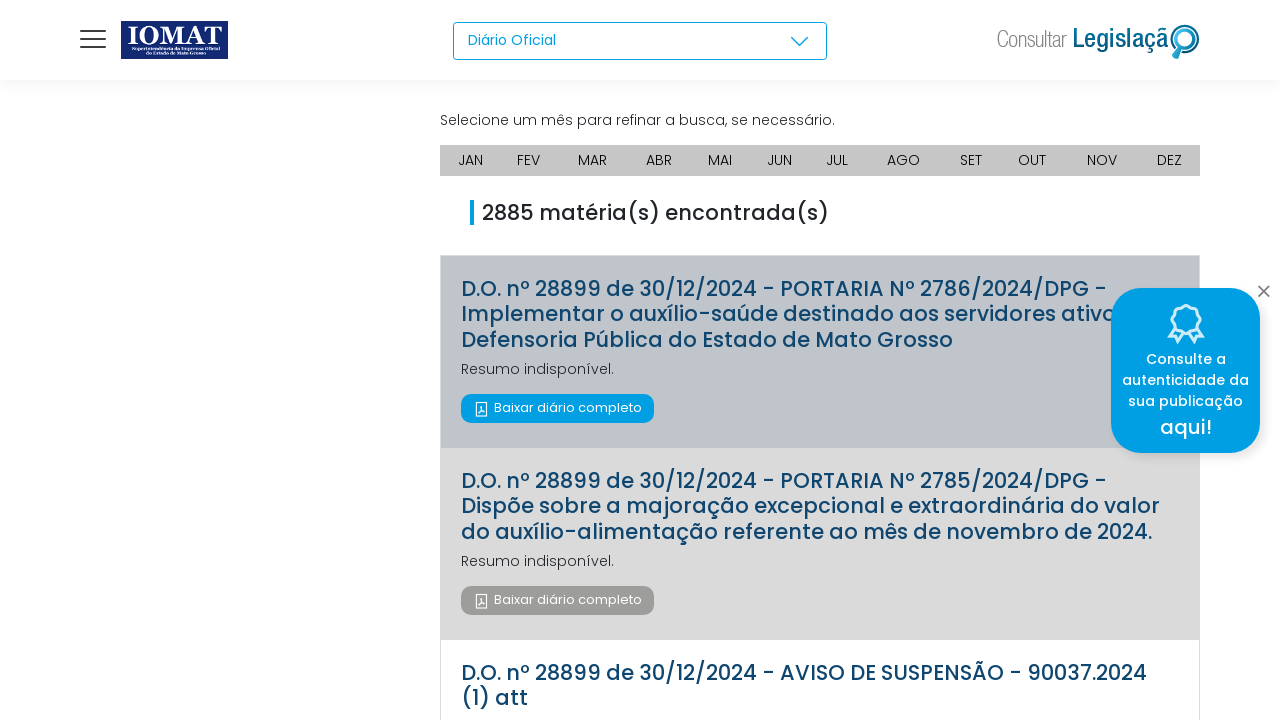